Tests accordion widget functionality by clicking through each section and verifying content is displayed

Starting URL: https://seleniumui.moderntester.pl/accordion.php

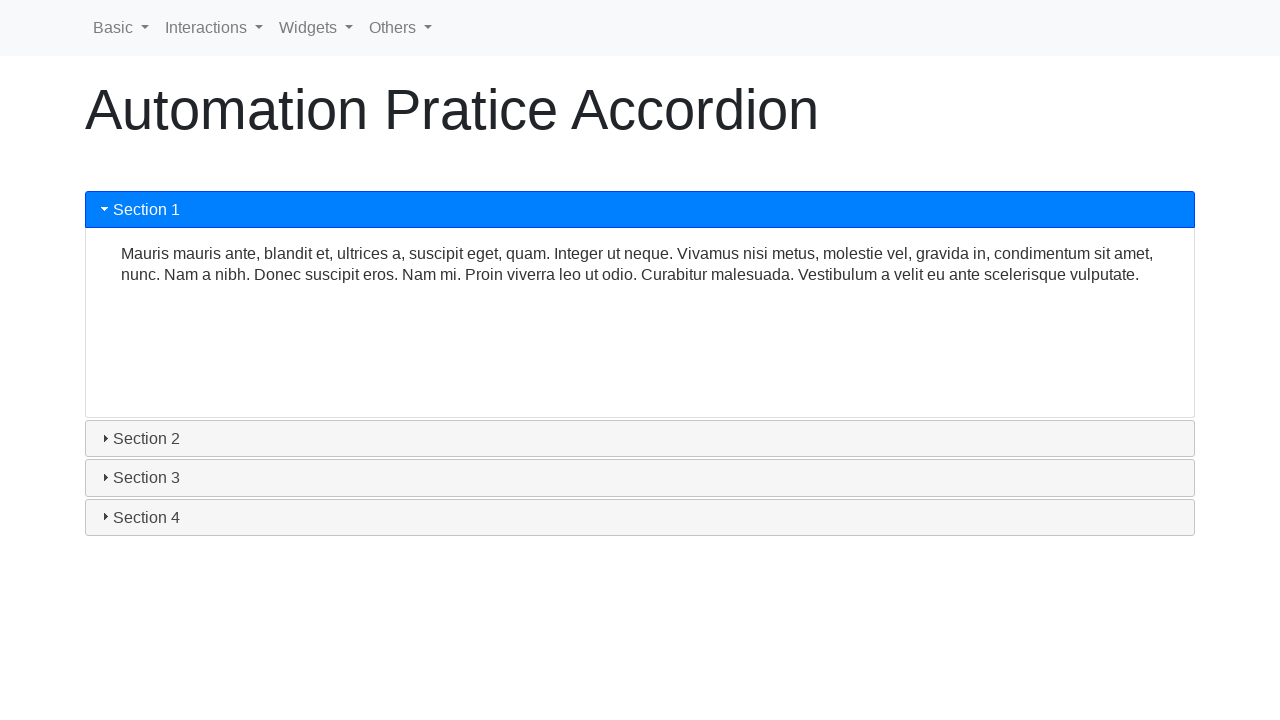

Located all accordion section headers
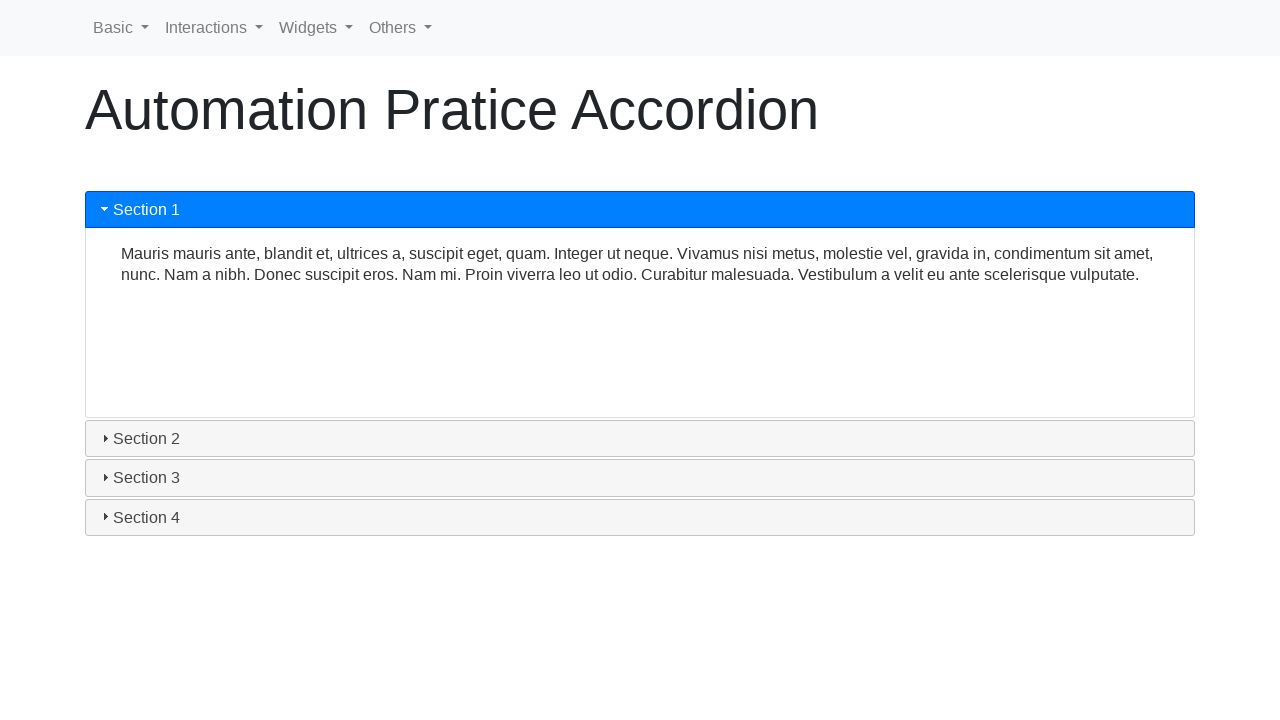

Located all accordion content panels
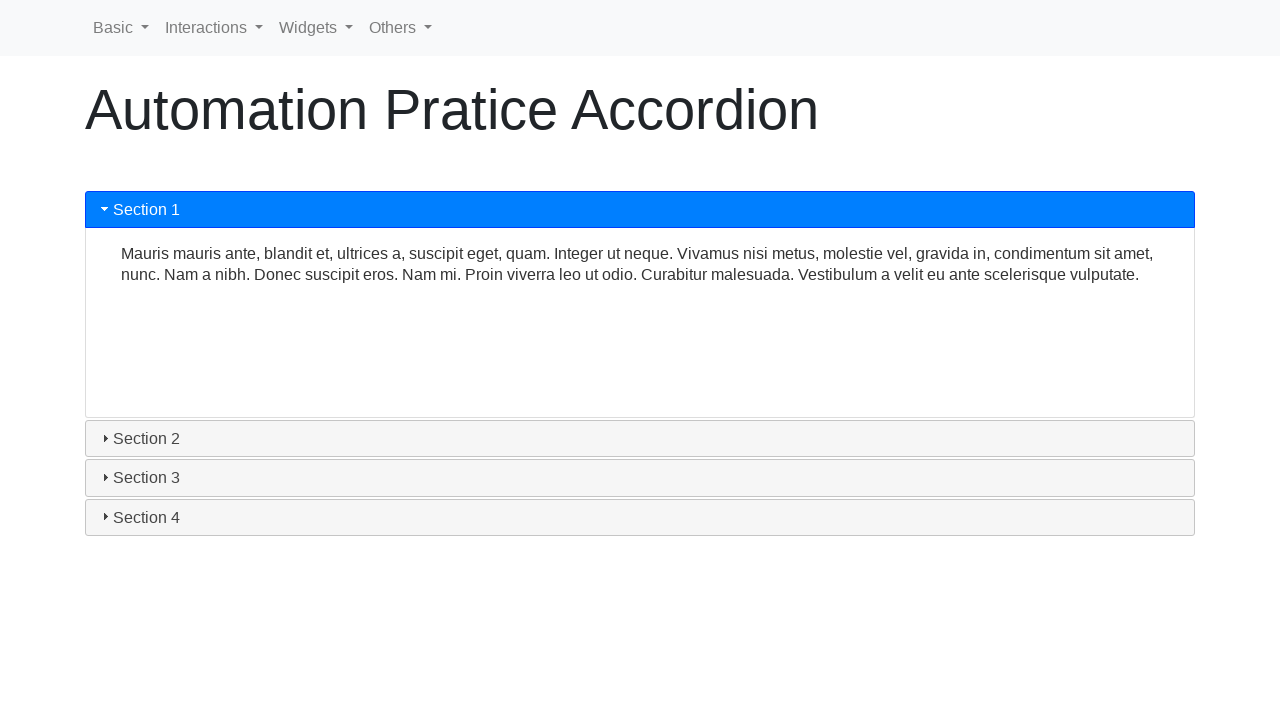

Clicked accordion section 1 header to expand at (640, 210) on h3 >> nth=0
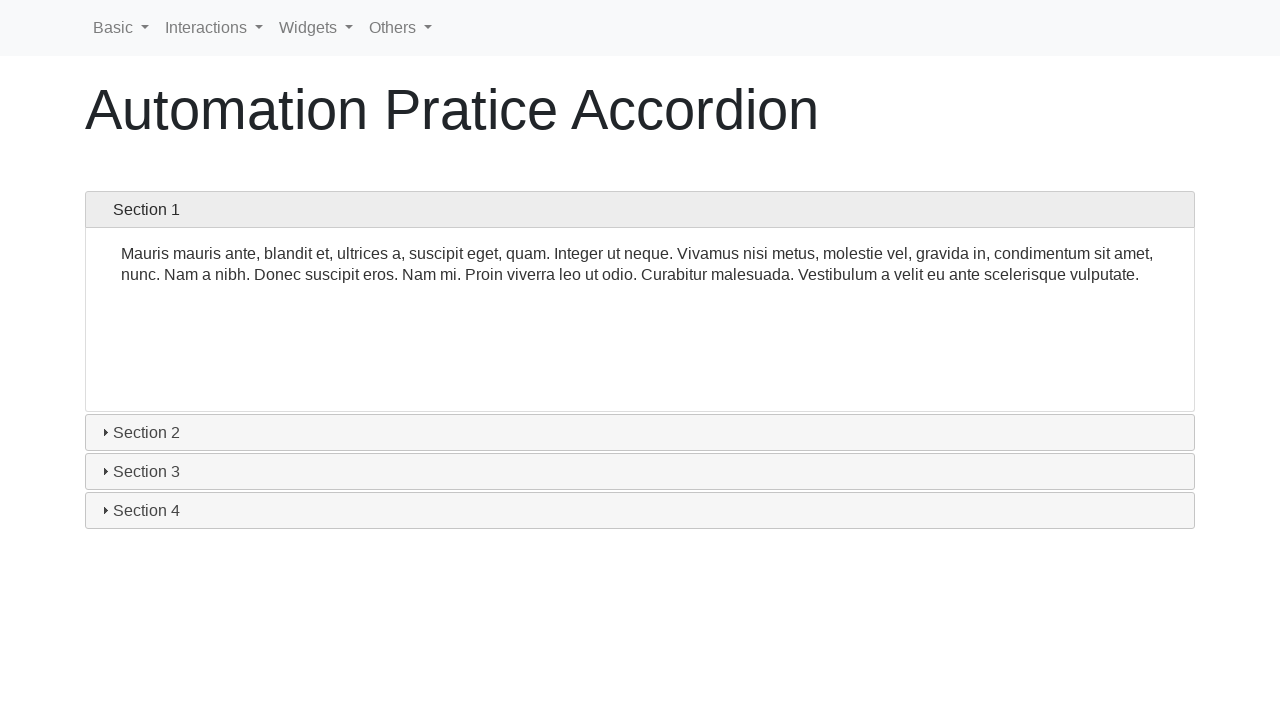

Accordion section 1 content panel became visible
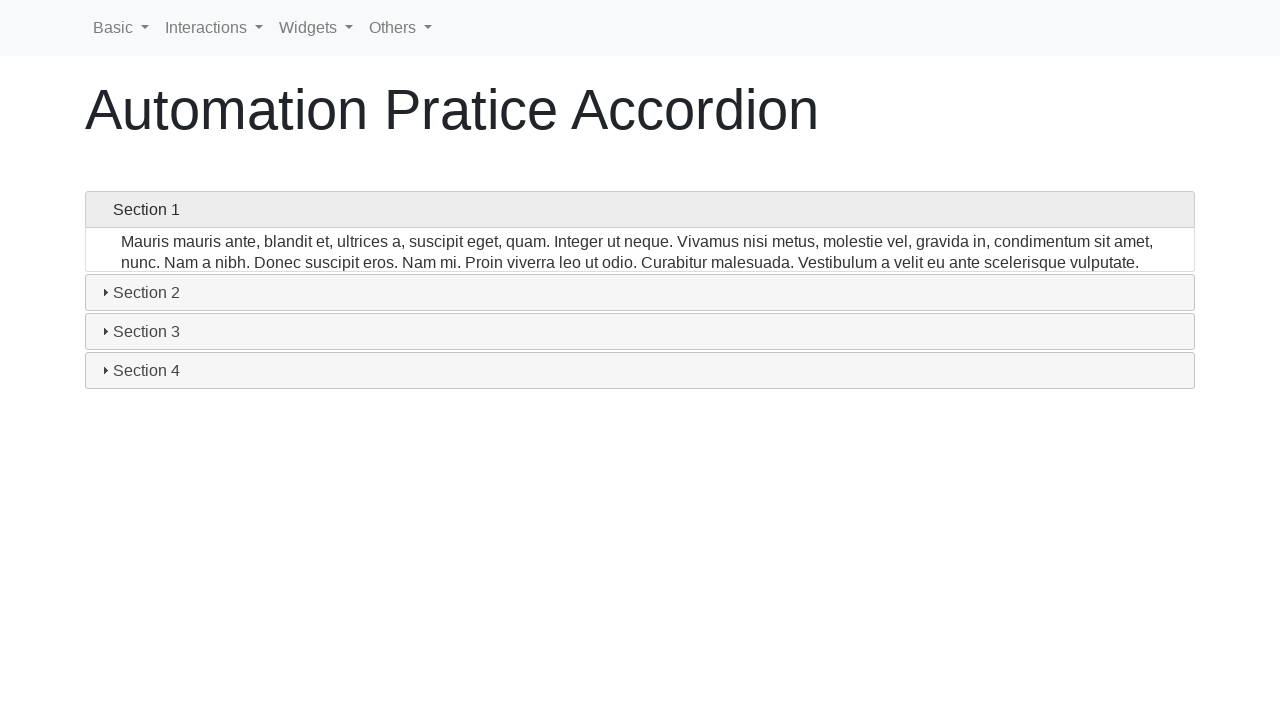

Retrieved text content from accordion section 1
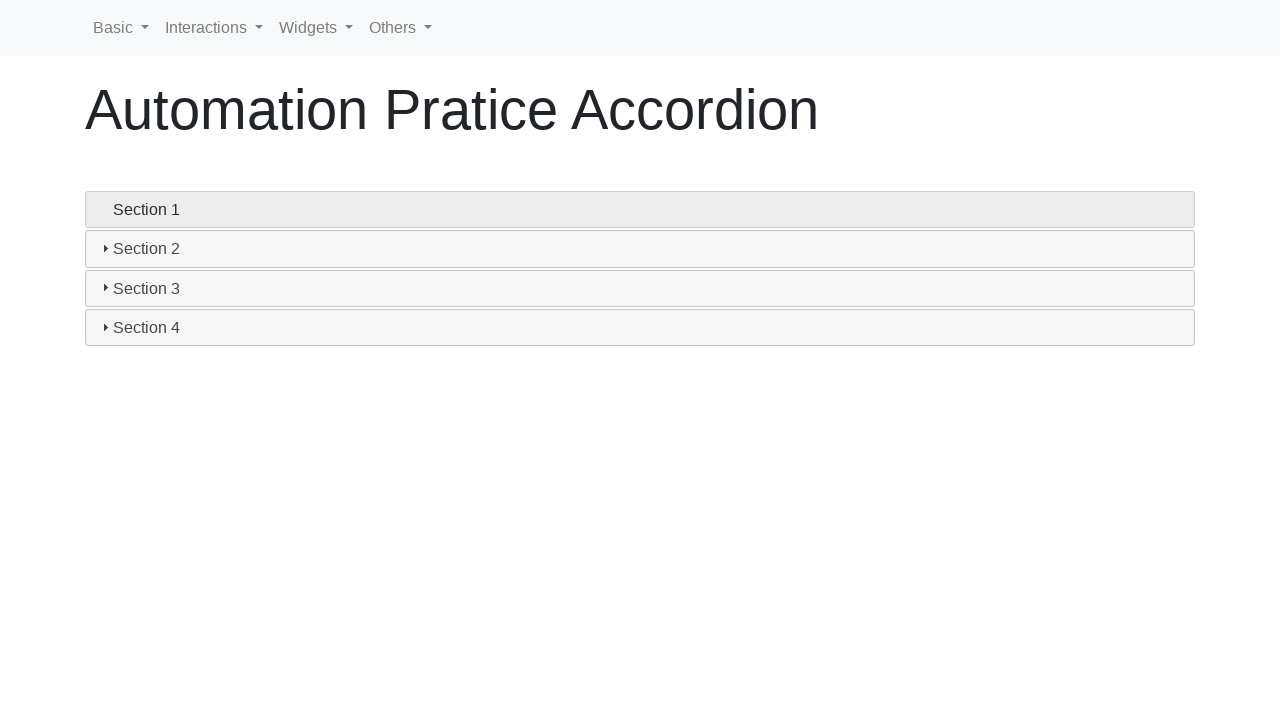

Clicked accordion section 2 header to expand at (640, 249) on h3 >> nth=1
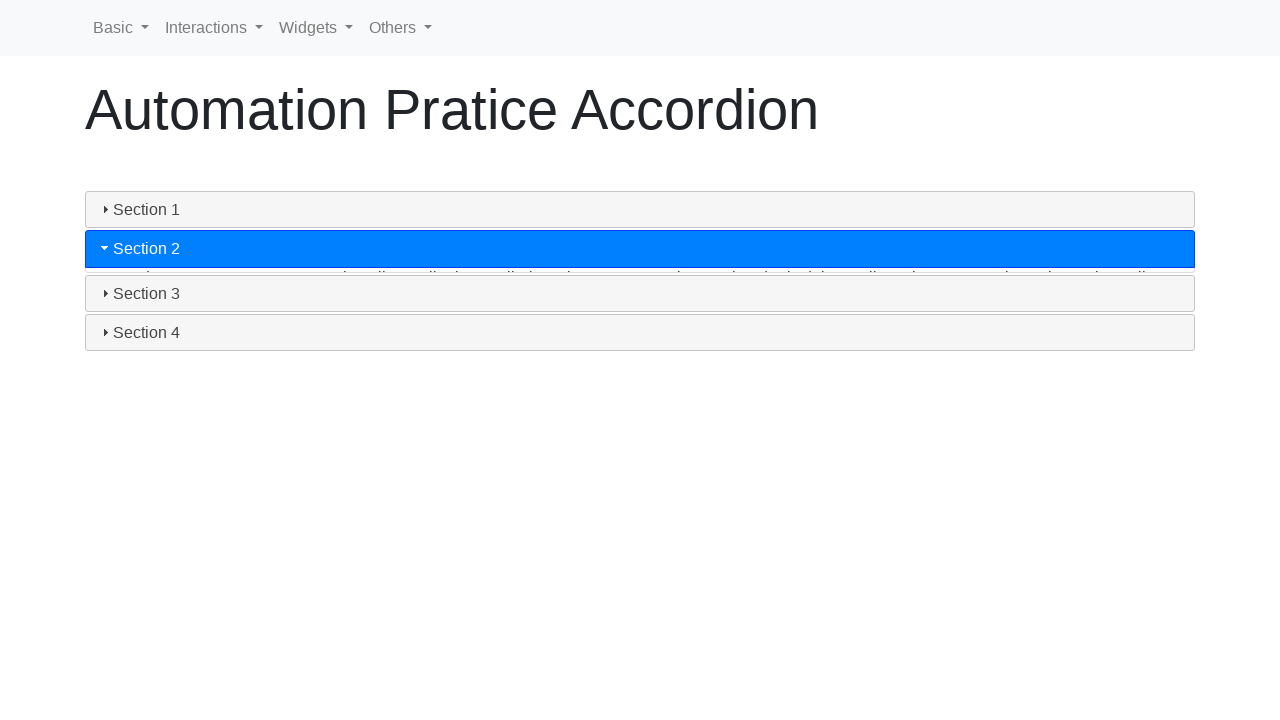

Accordion section 2 content panel became visible
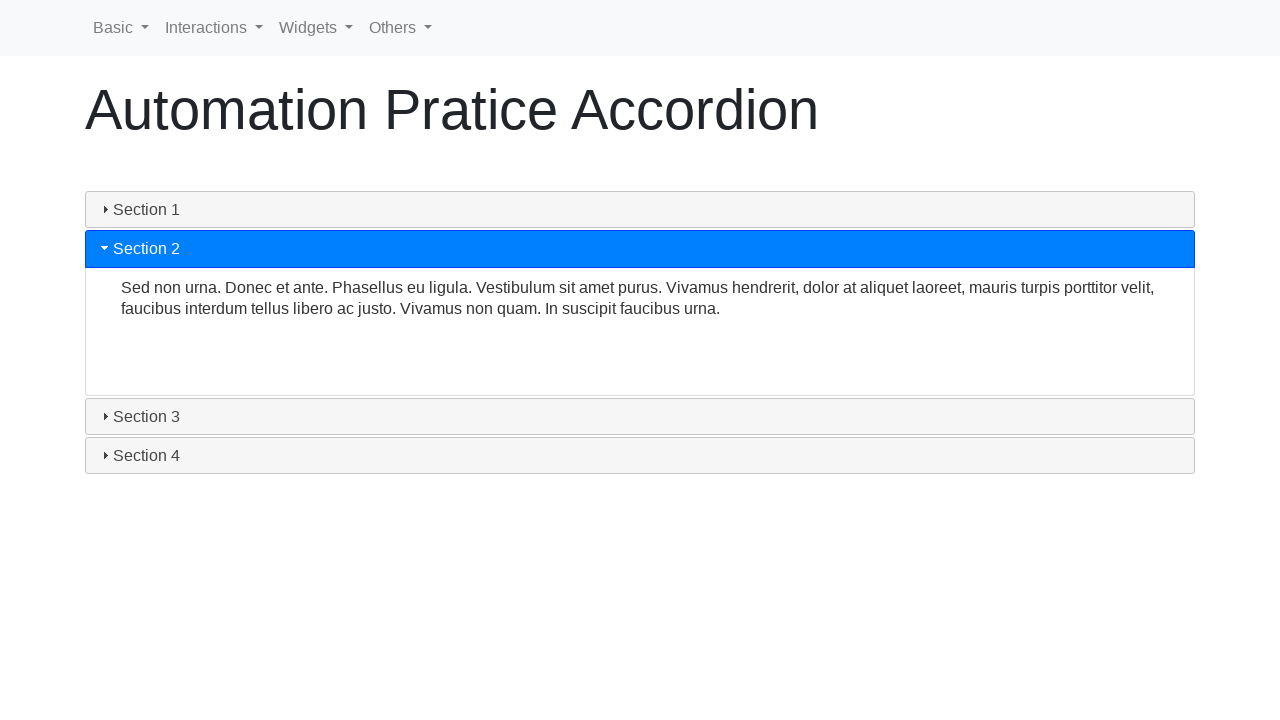

Retrieved text content from accordion section 2
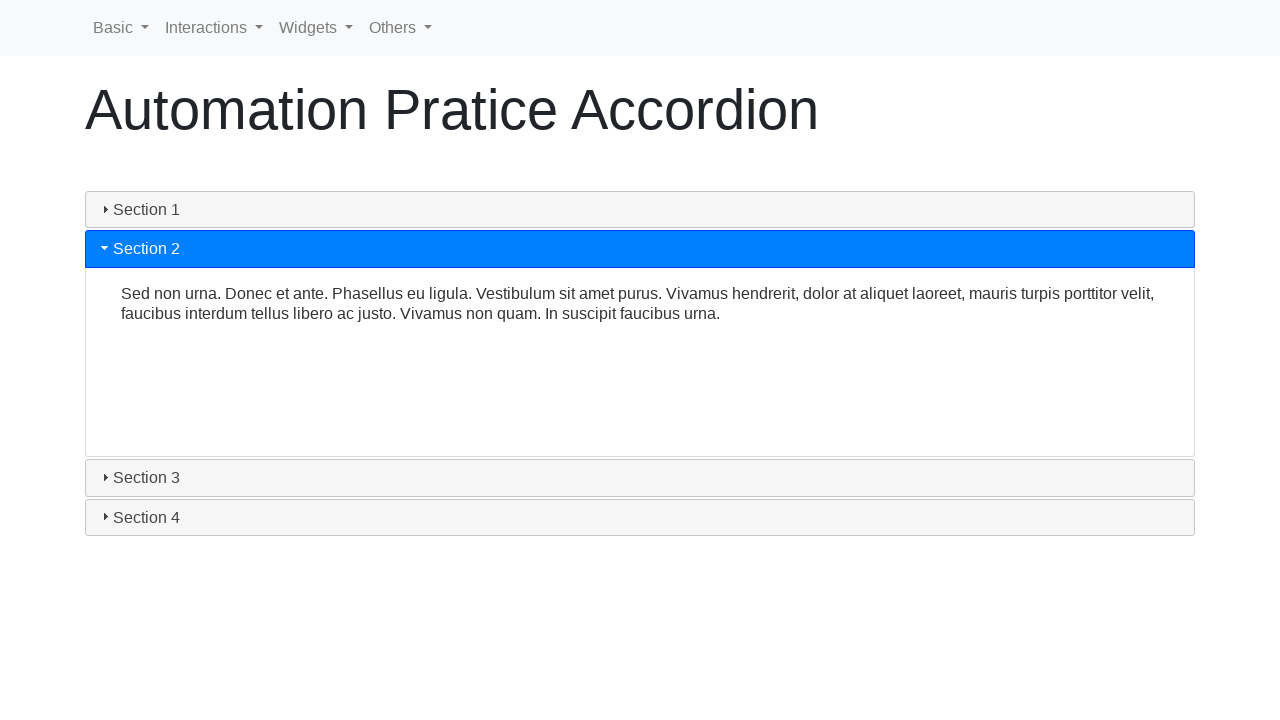

Clicked accordion section 3 header to expand at (640, 478) on h3 >> nth=2
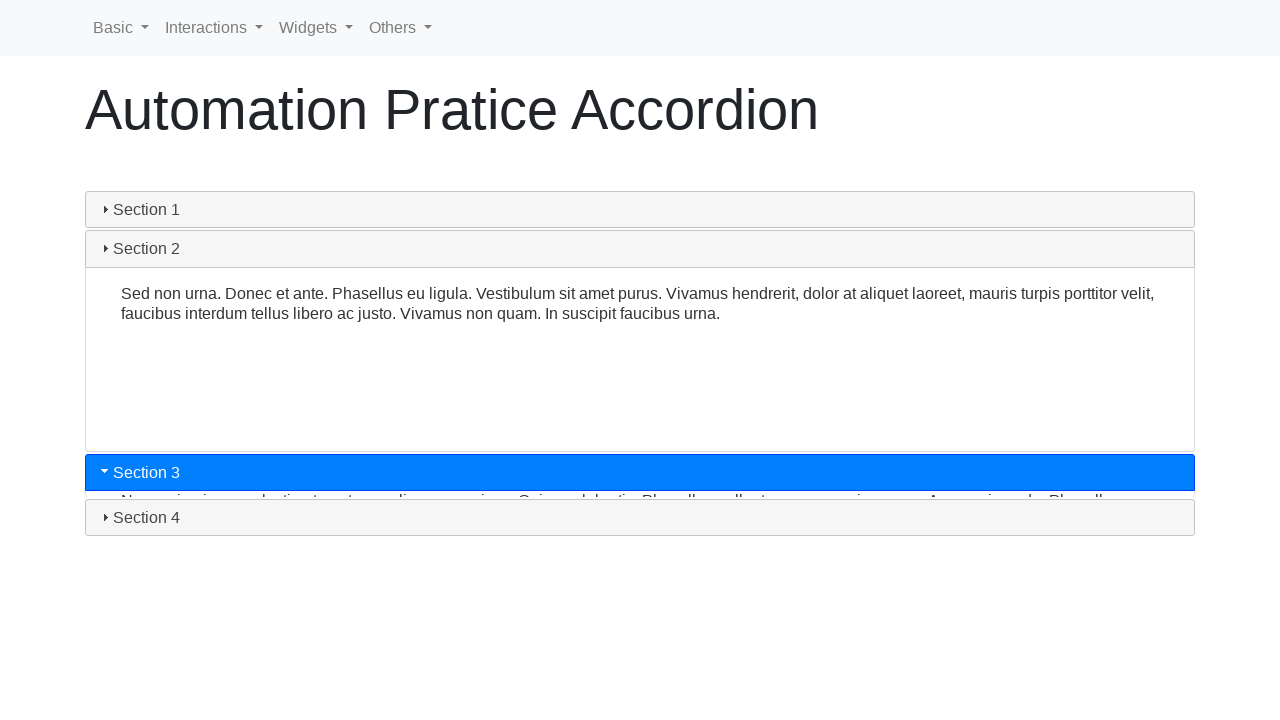

Accordion section 3 content panel became visible
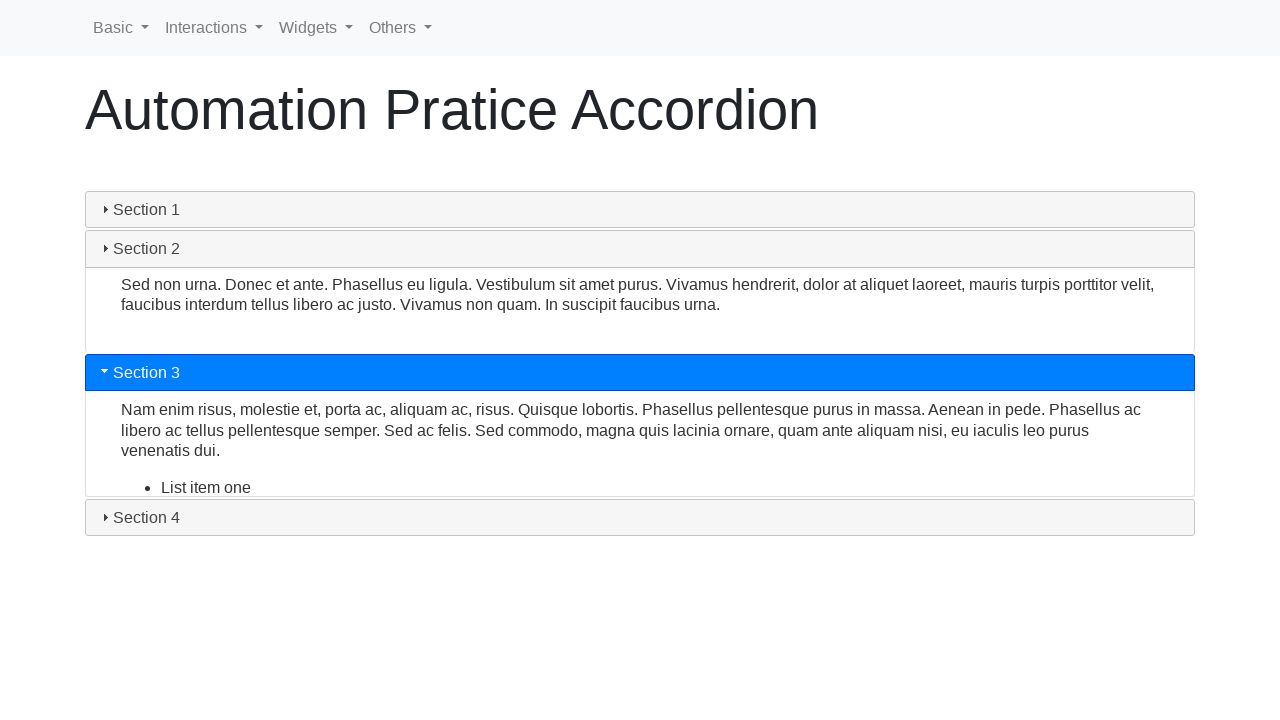

Retrieved text content from accordion section 3
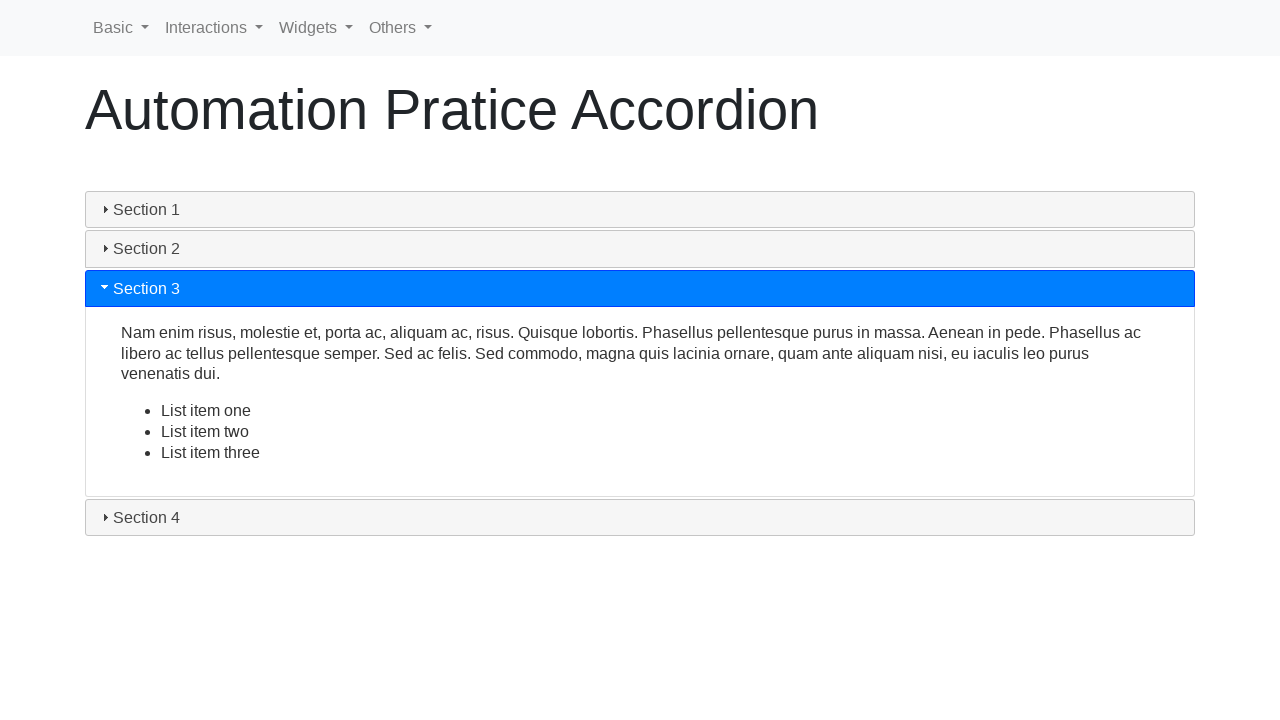

Clicked accordion section 4 header to expand at (640, 517) on h3 >> nth=3
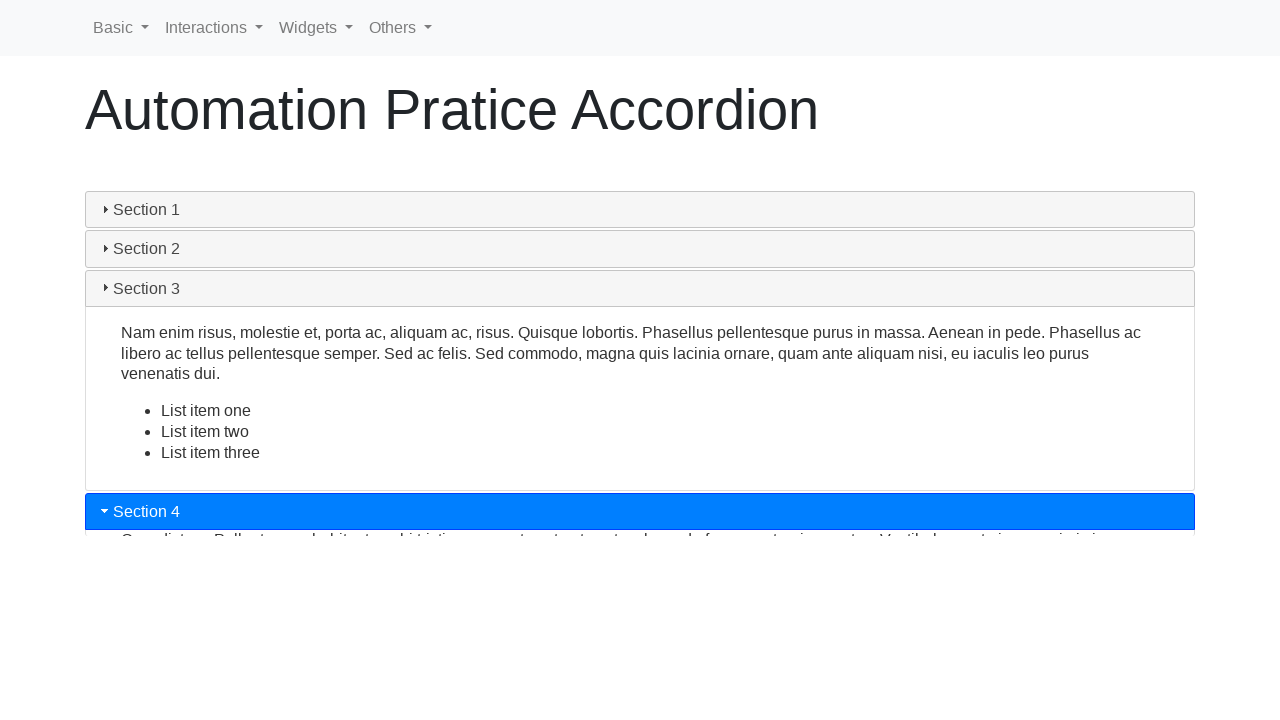

Accordion section 4 content panel became visible
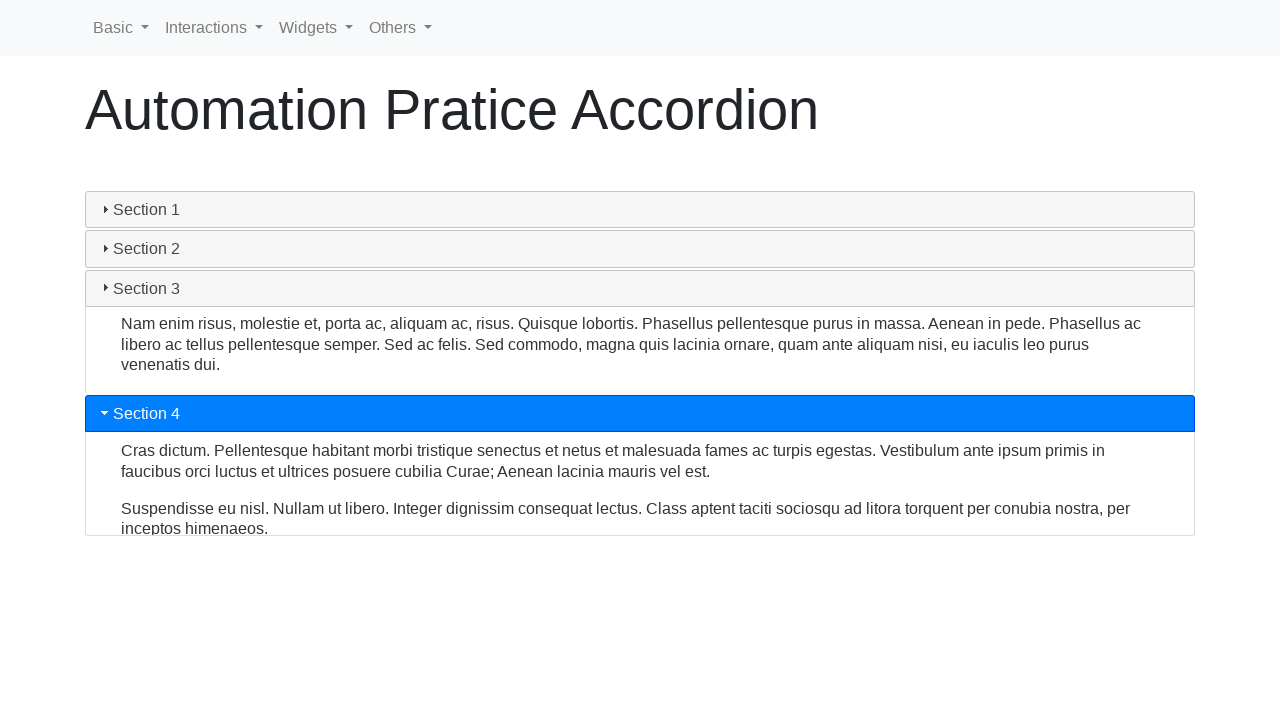

Retrieved text content from accordion section 4
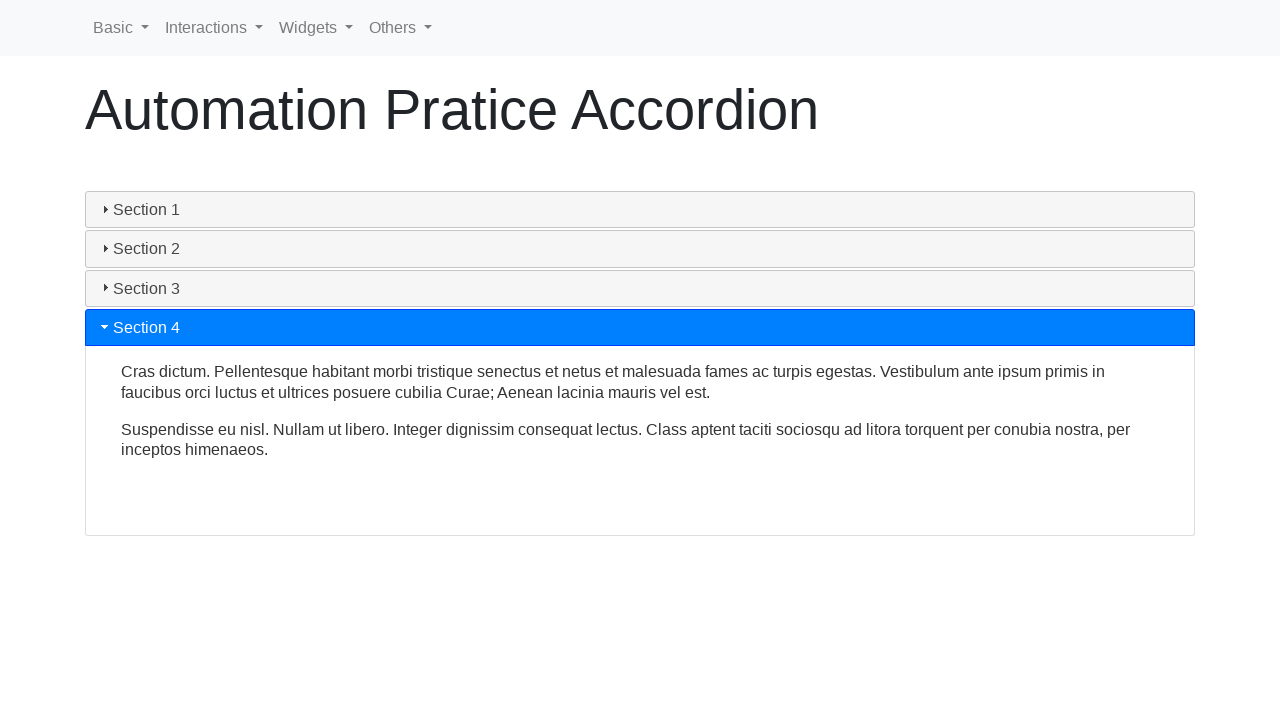

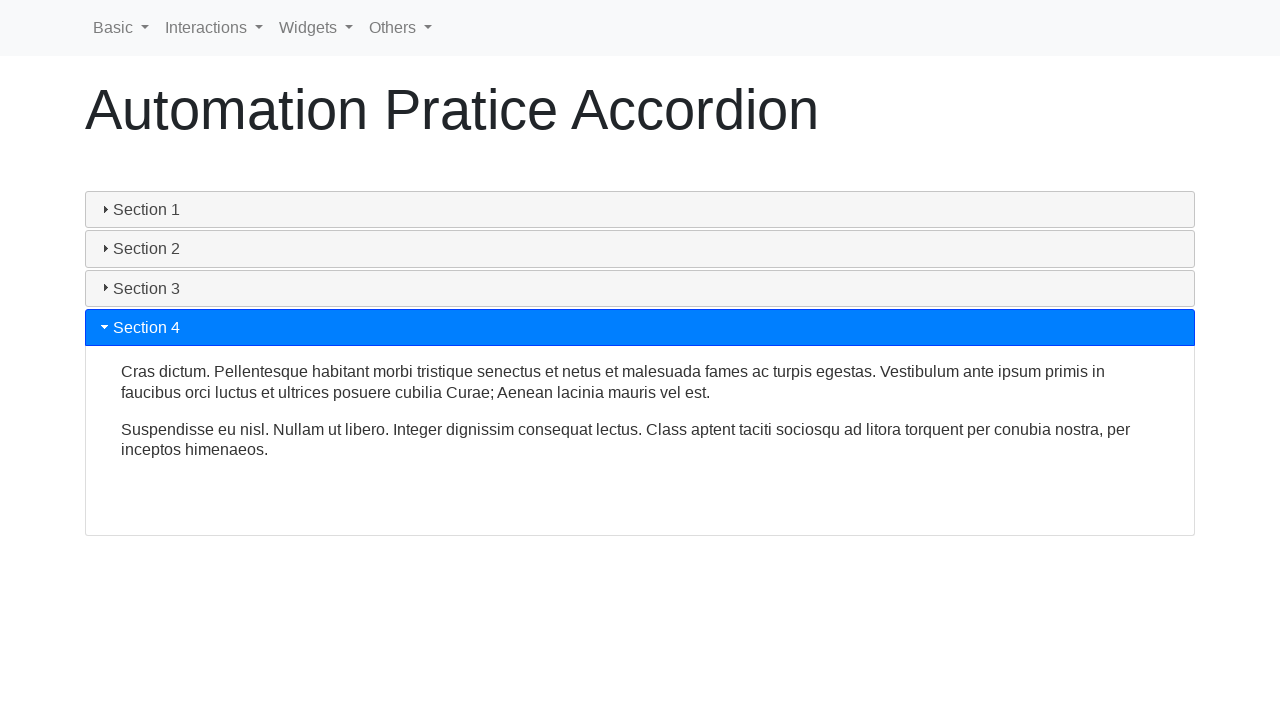